Tests radio button interaction on a practice automation page by clicking the third radio button and verifying it is selected

Starting URL: https://rahulshettyacademy.com/AutomationPractice/

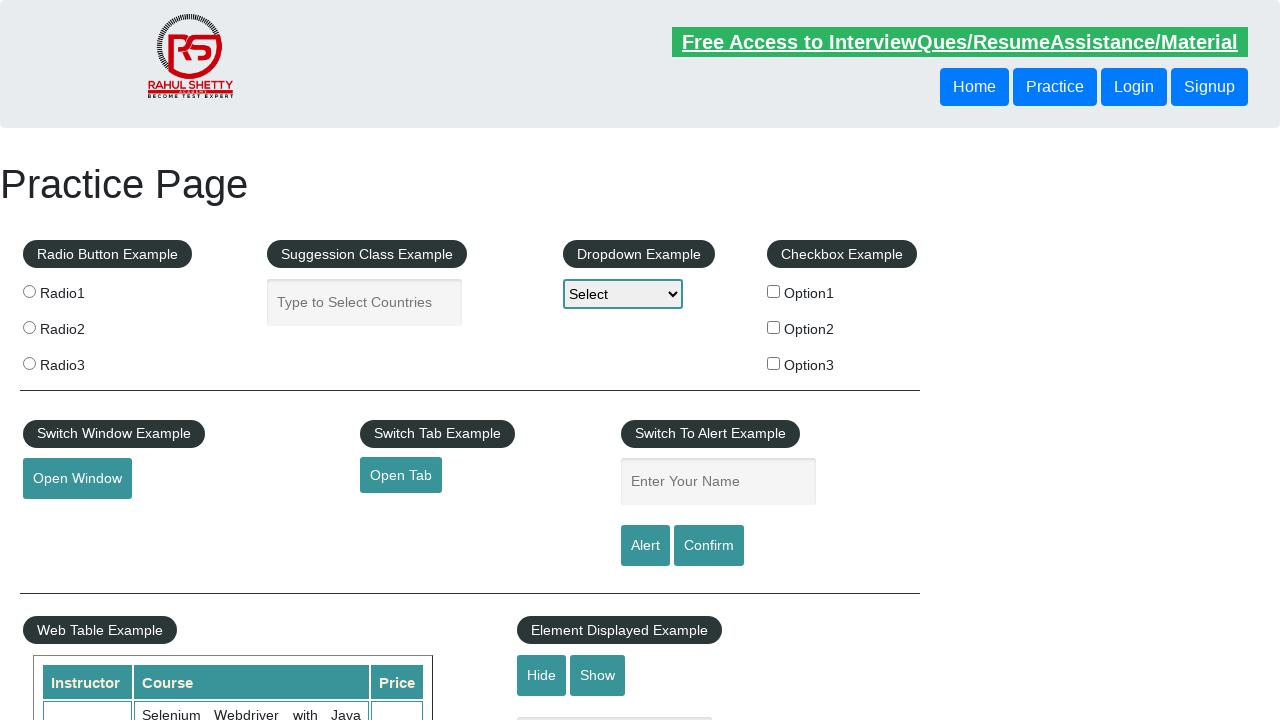

Waited for radio buttons to be visible
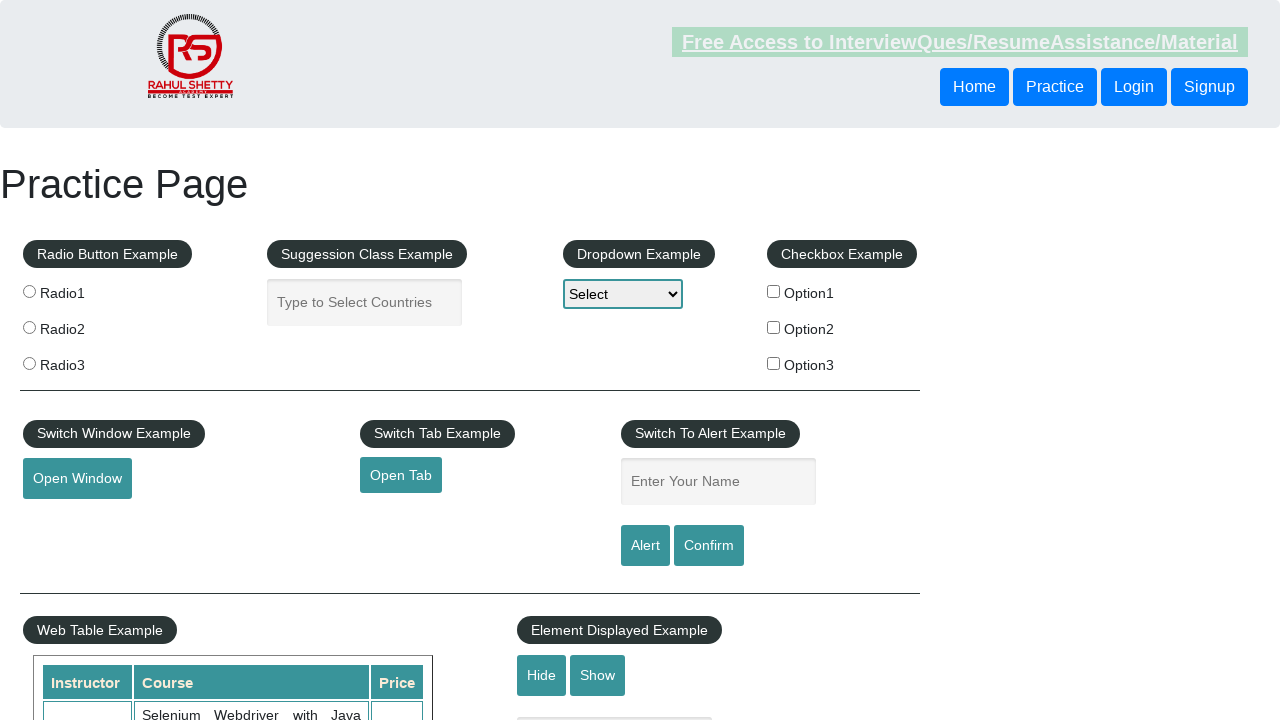

Located all radio button elements
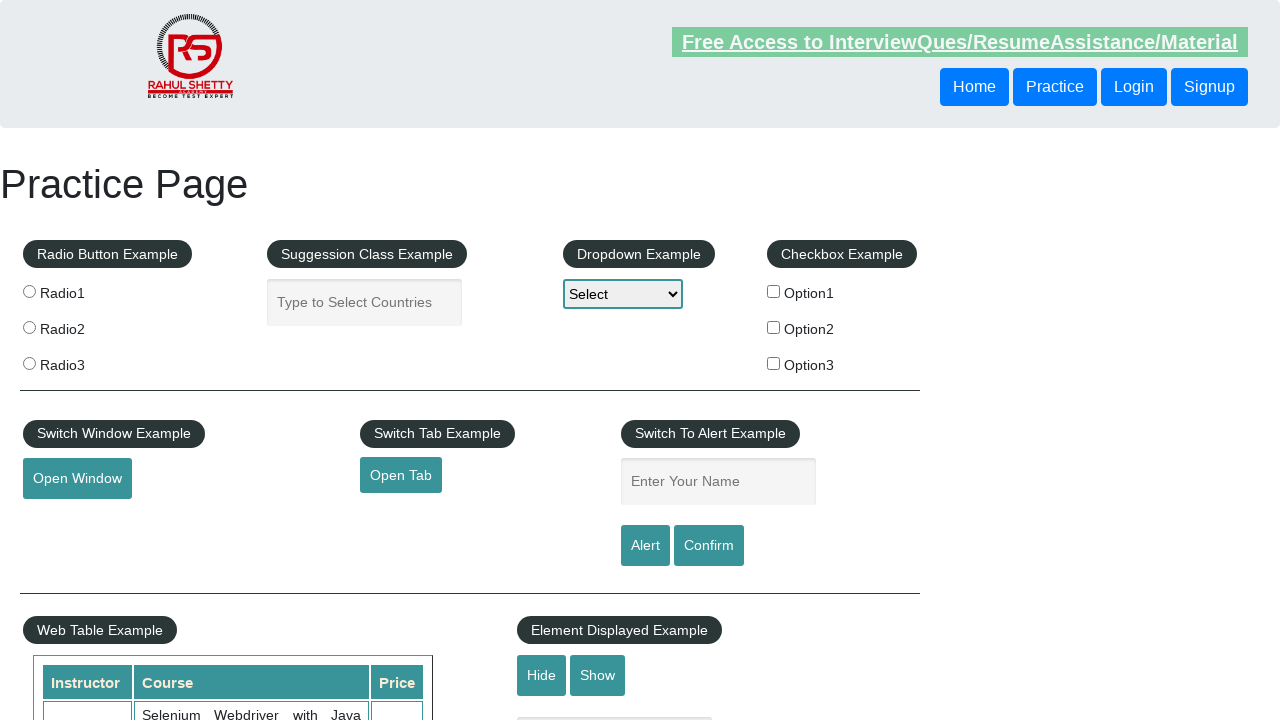

Clicked the third radio button at (29, 363) on input[type='radio'] >> nth=2
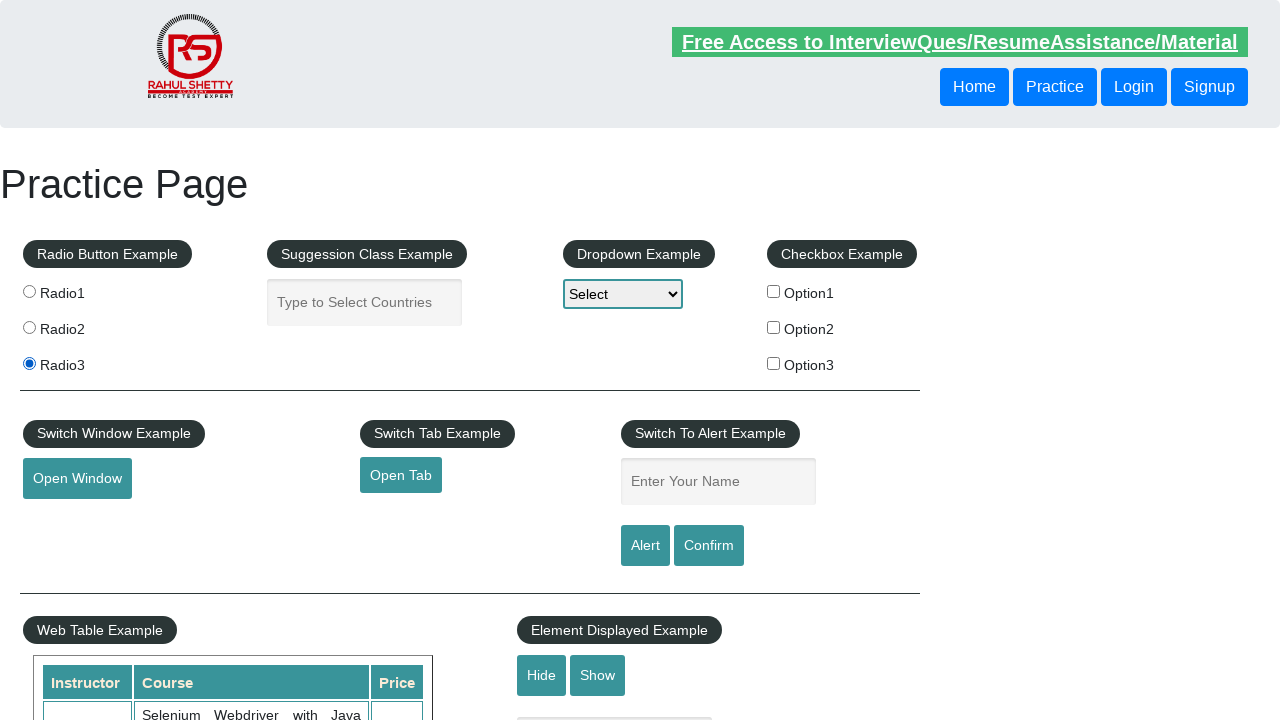

Verified that the third radio button is selected
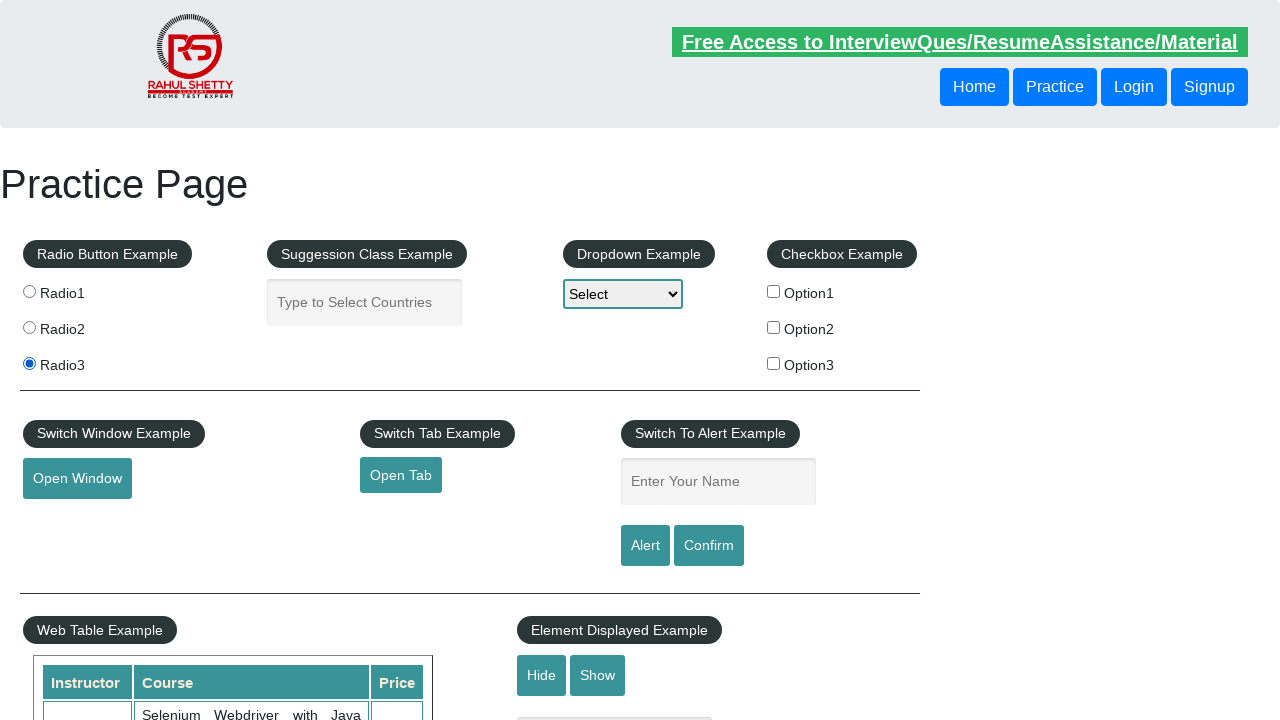

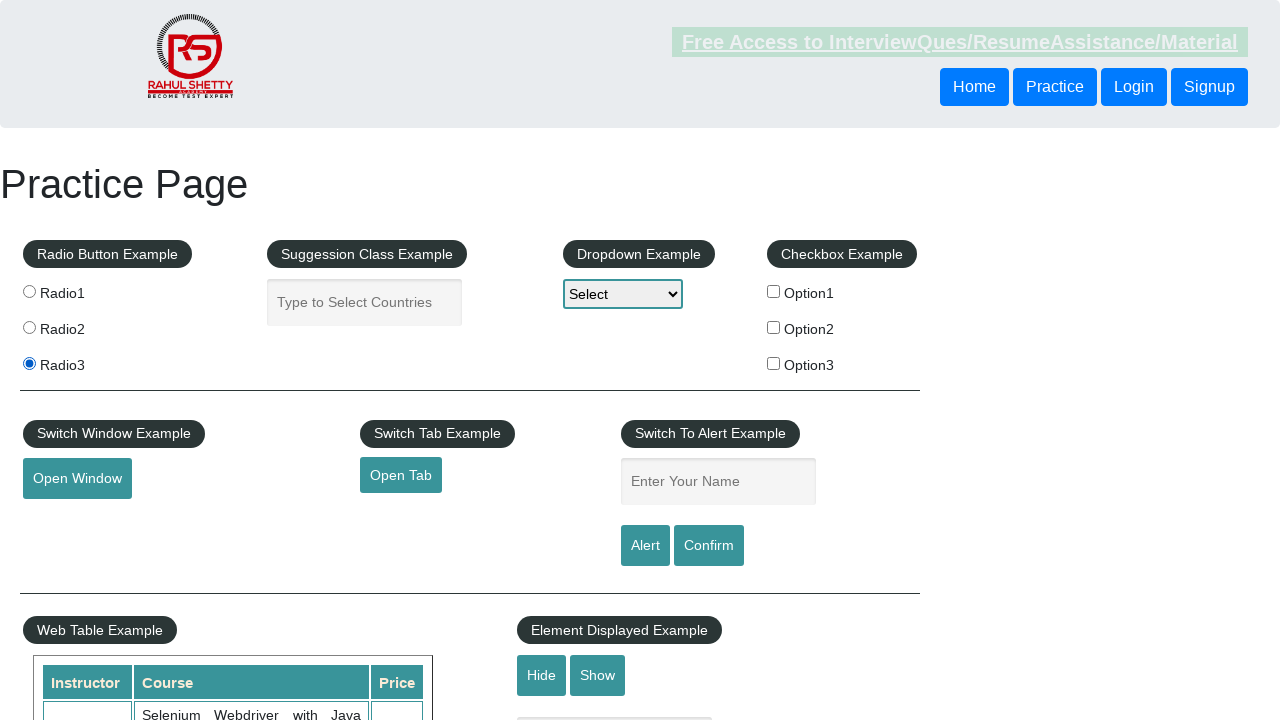